Tests dynamic radio button selection and hide/show functionality by selecting a specific radio button and toggling element visibility

Starting URL: https://rahulshettyacademy.com/AutomationPractice/

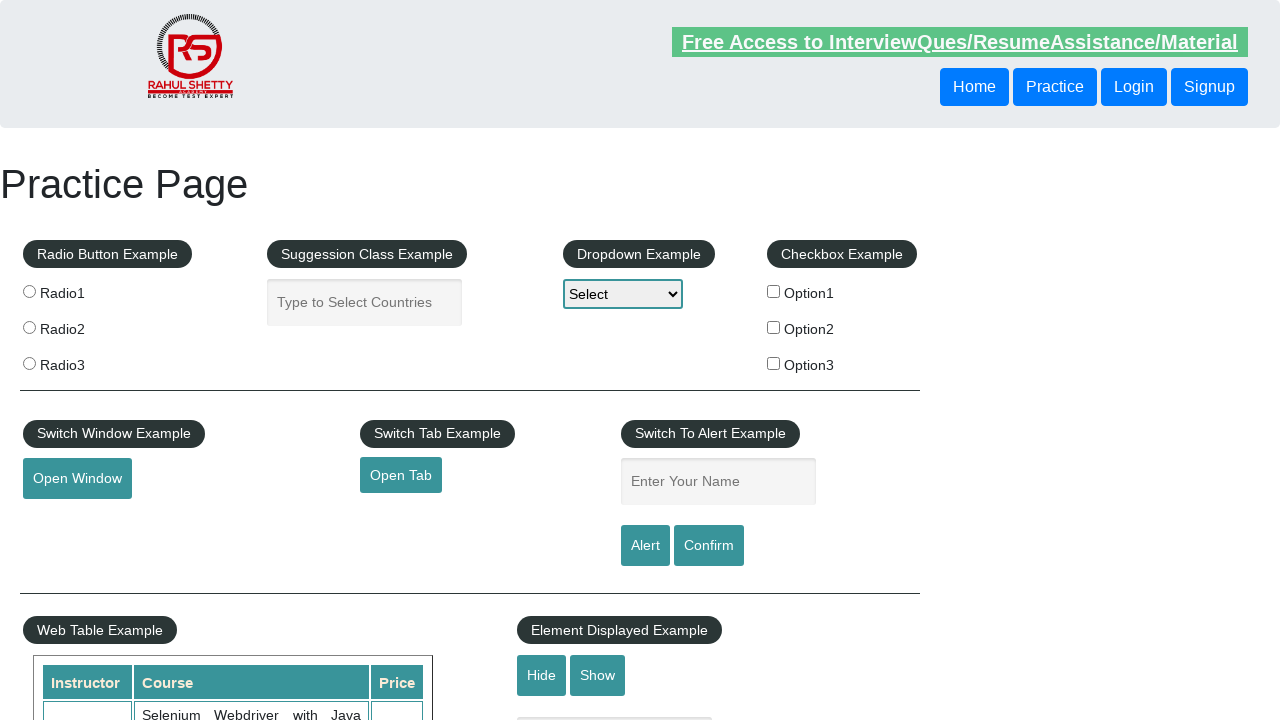

Located all radio button elements on the page
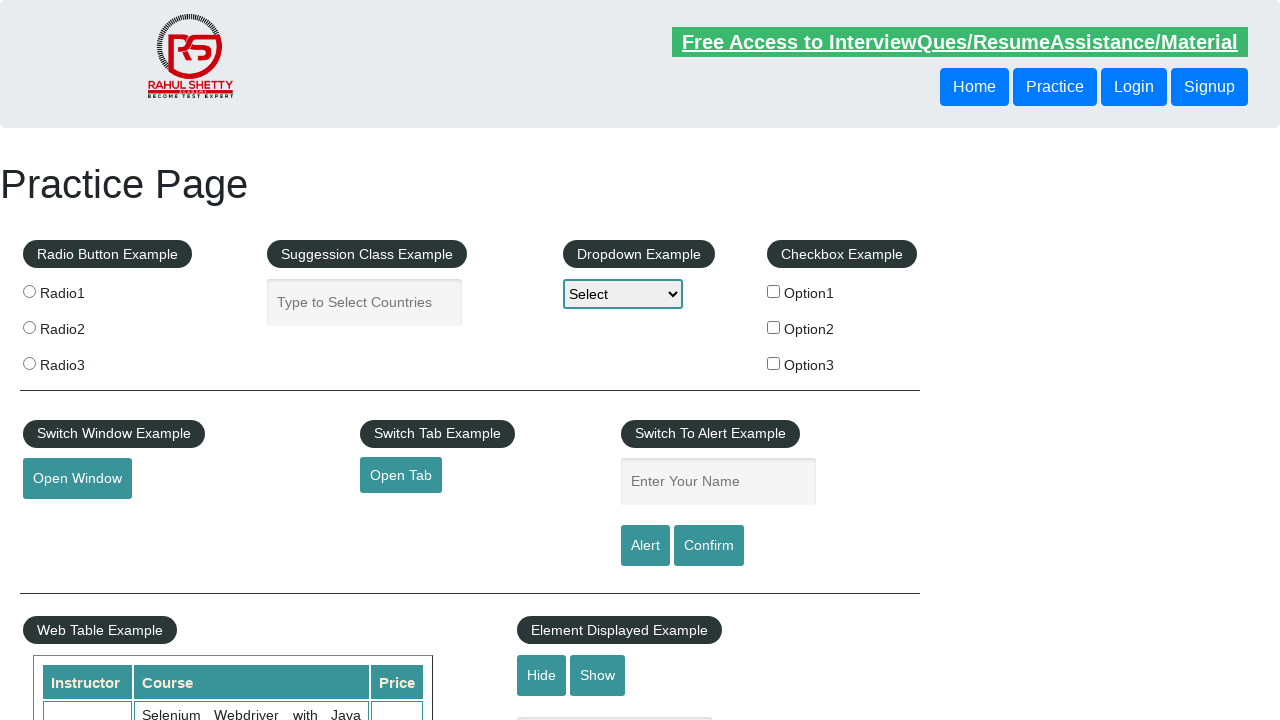

Found 3 radio buttons
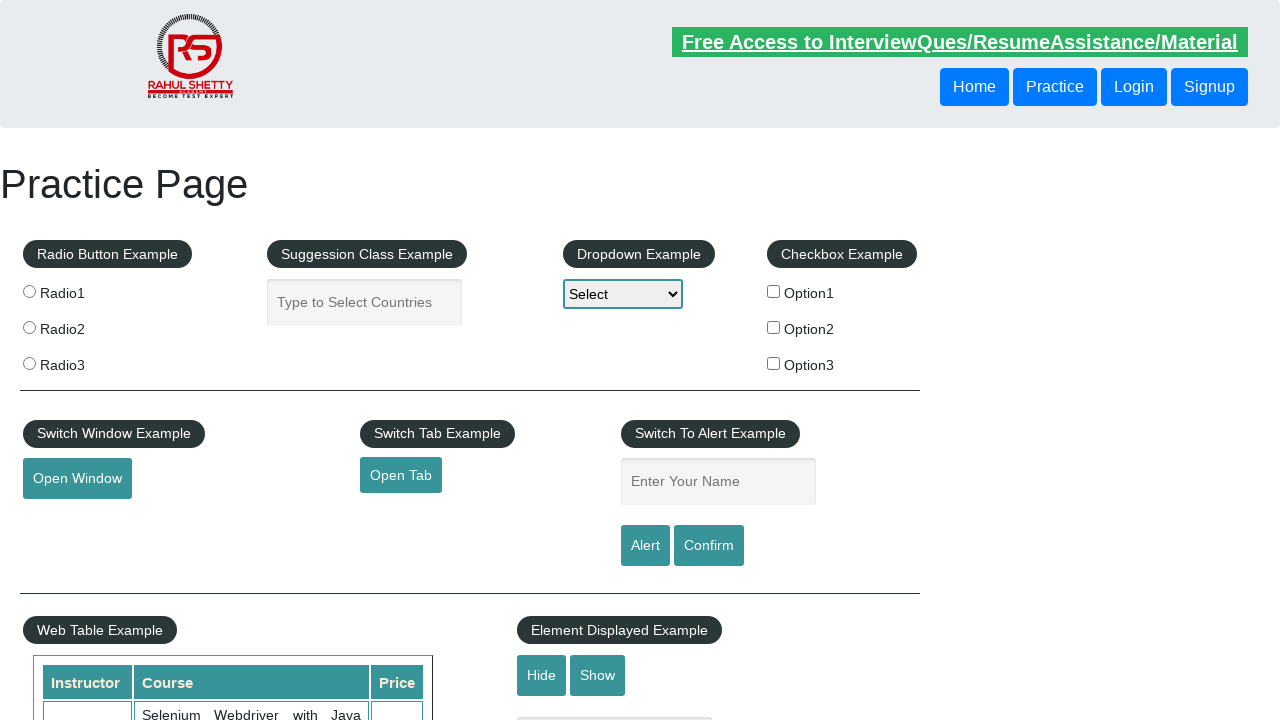

Checking radio button at index 0
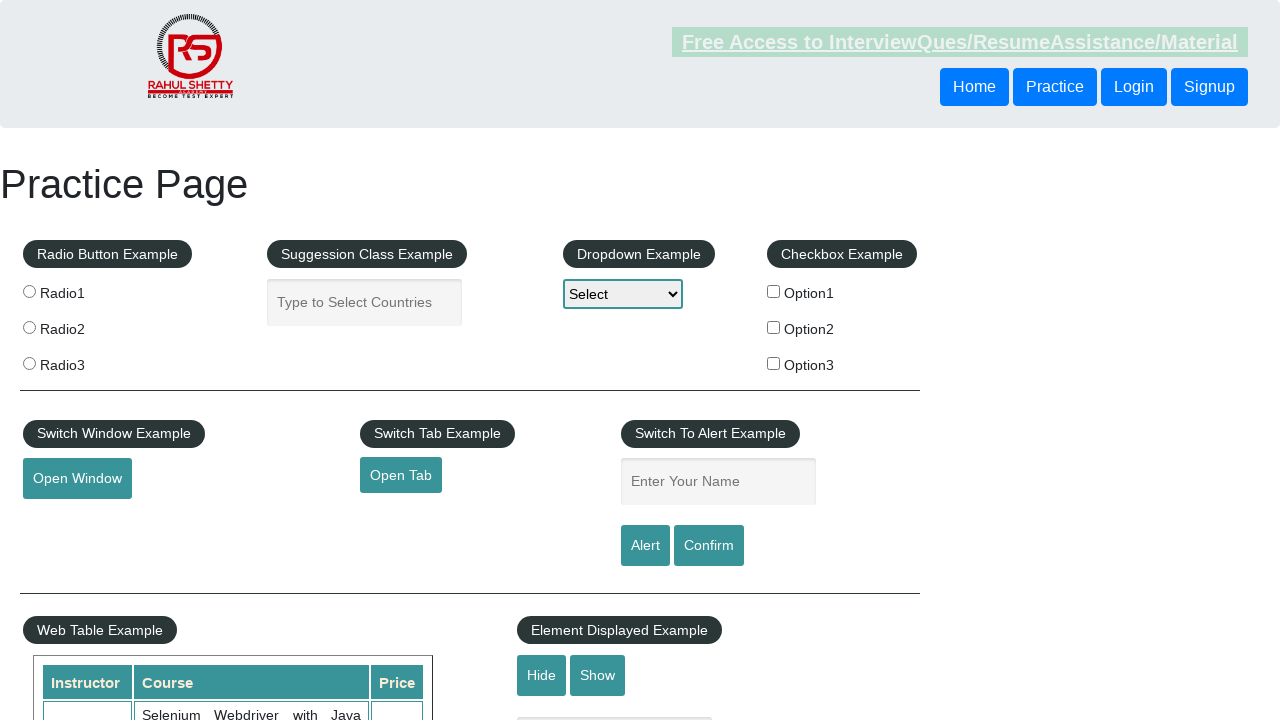

Checking radio button at index 1
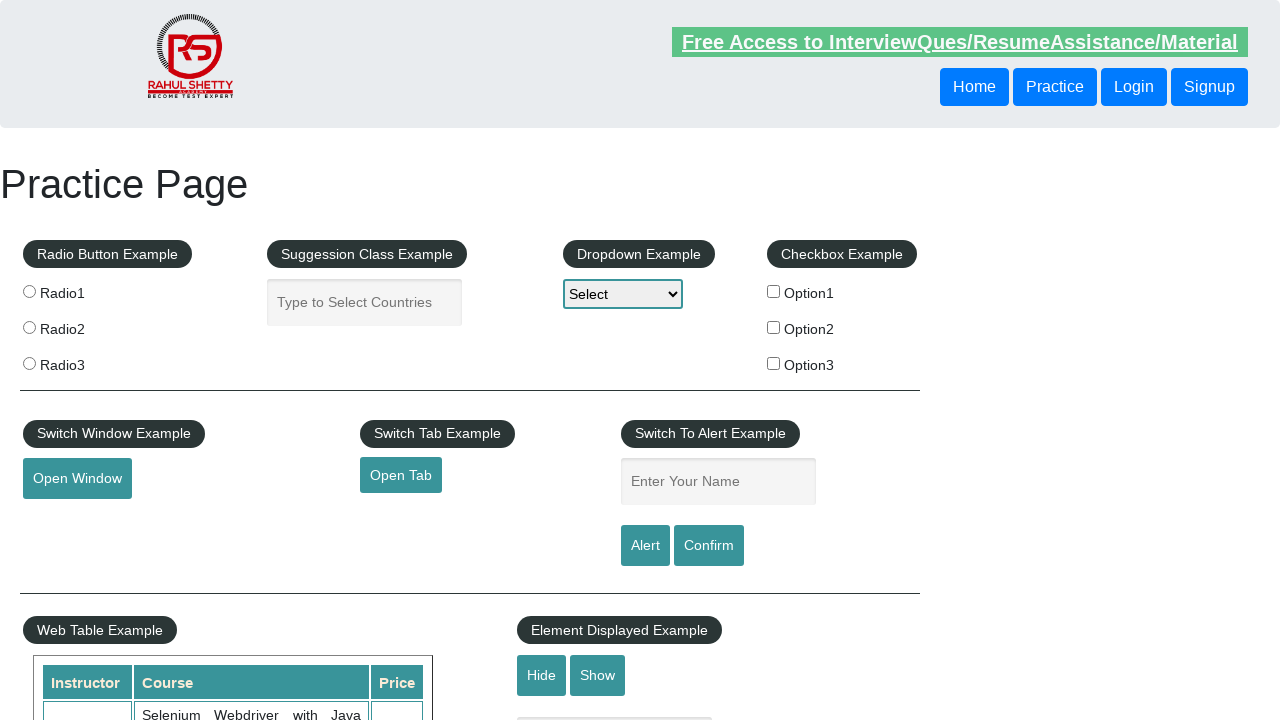

Clicked radio button with value 'radio2' at (29, 327) on xpath=//input[@type='radio'] >> nth=1
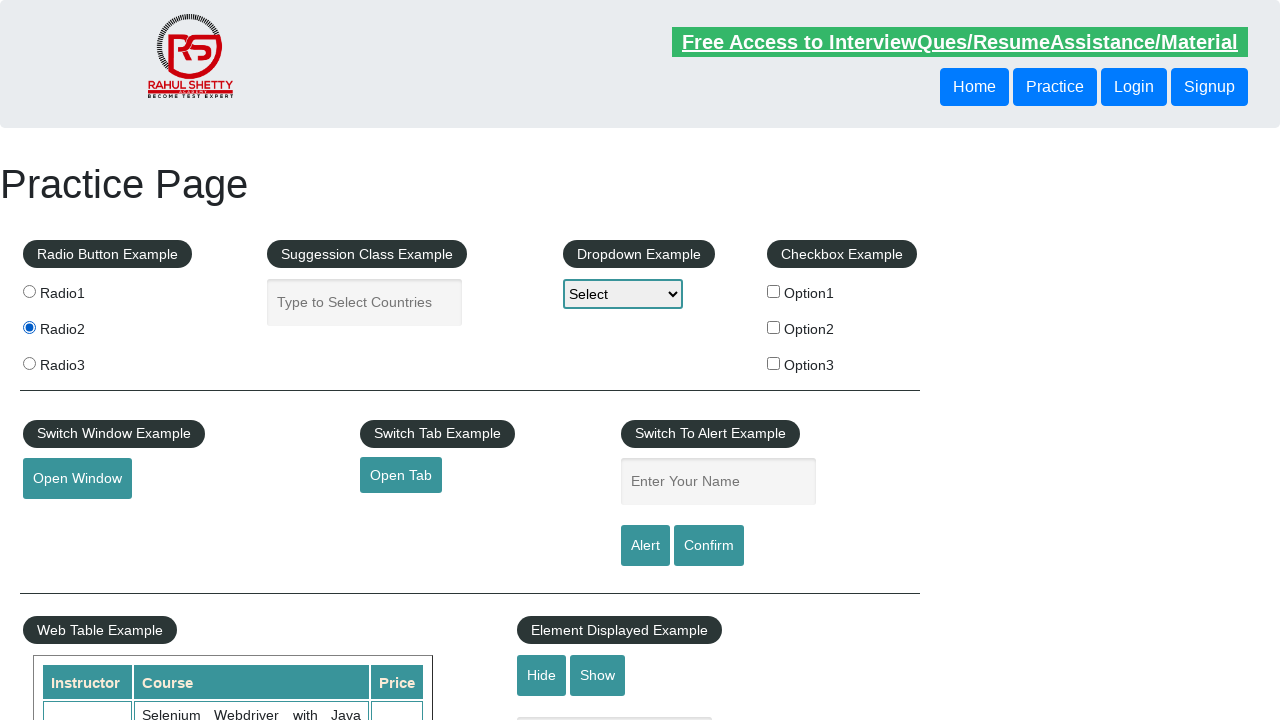

Verified that radio2 is now checked
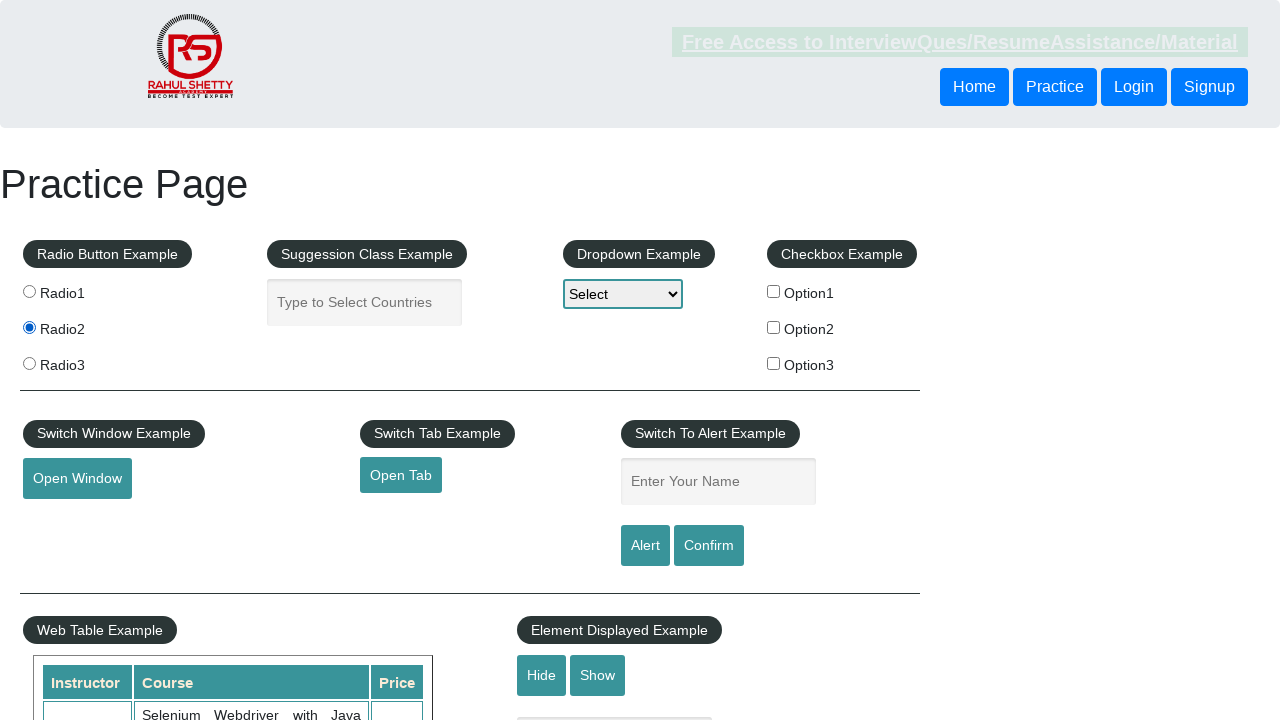

Verified that the text field is visible
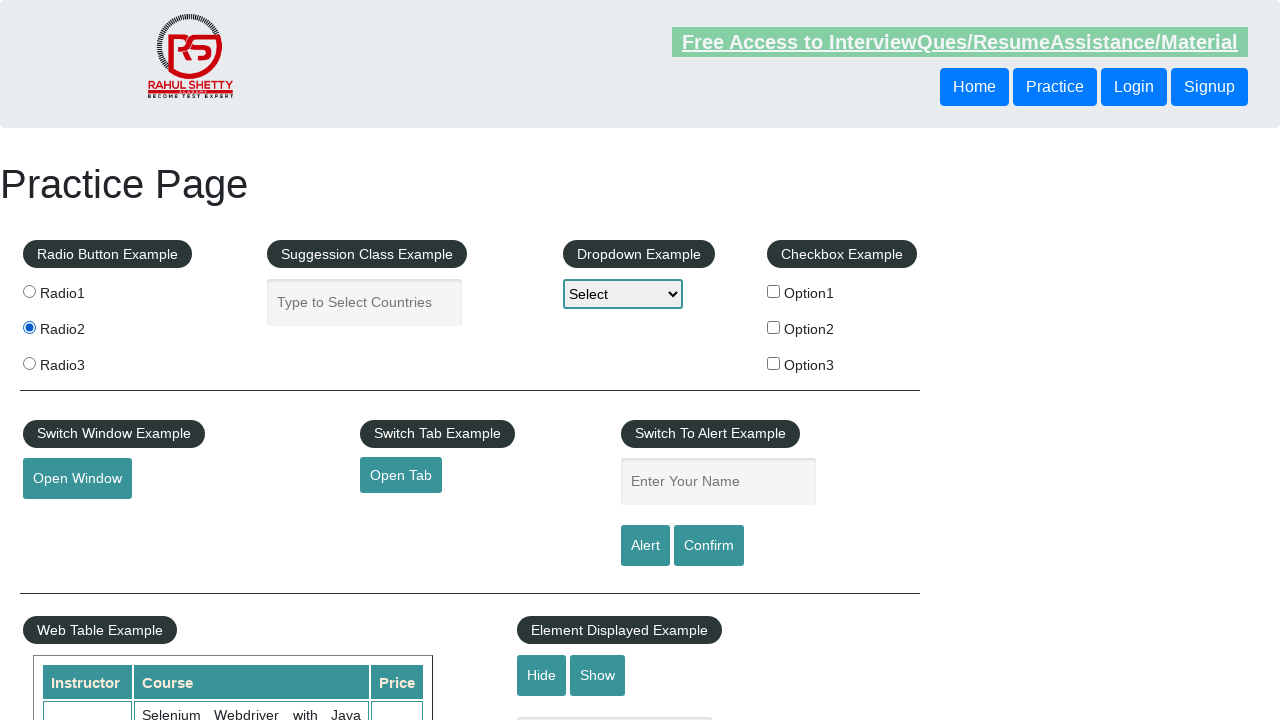

Clicked the hide button to hide the text field at (542, 675) on #hide-textbox
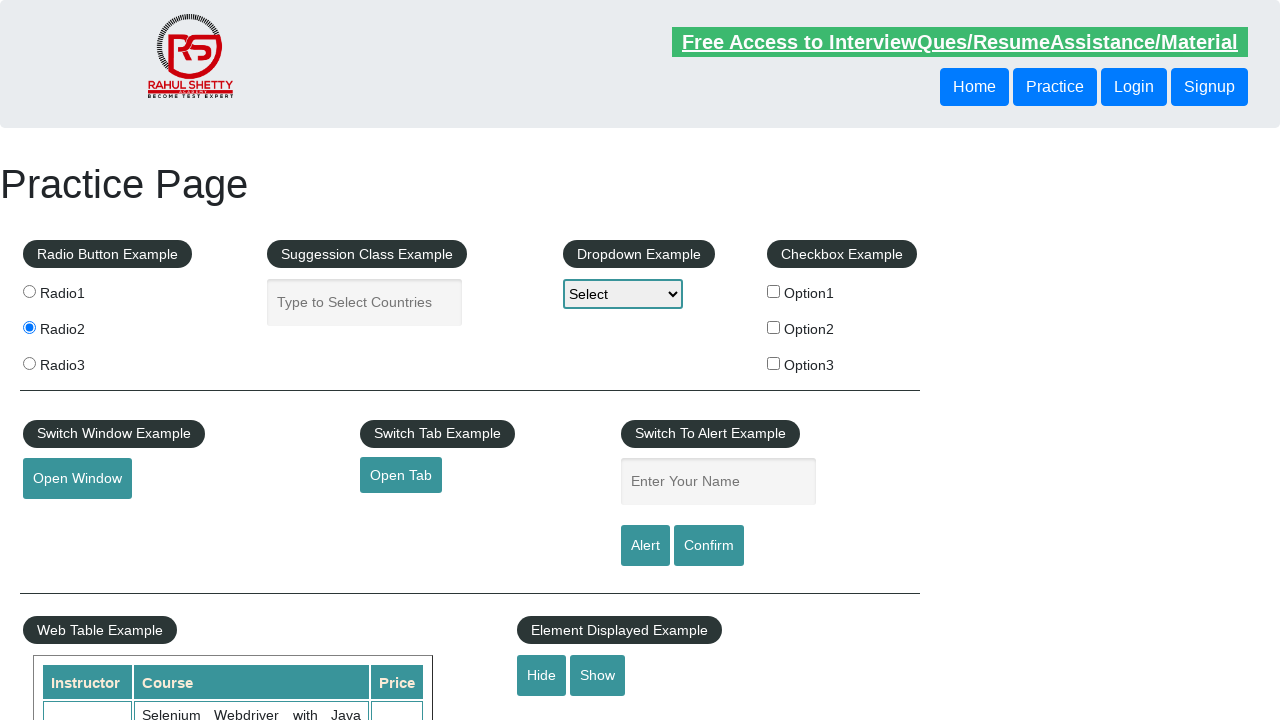

Verified that the text field is now hidden
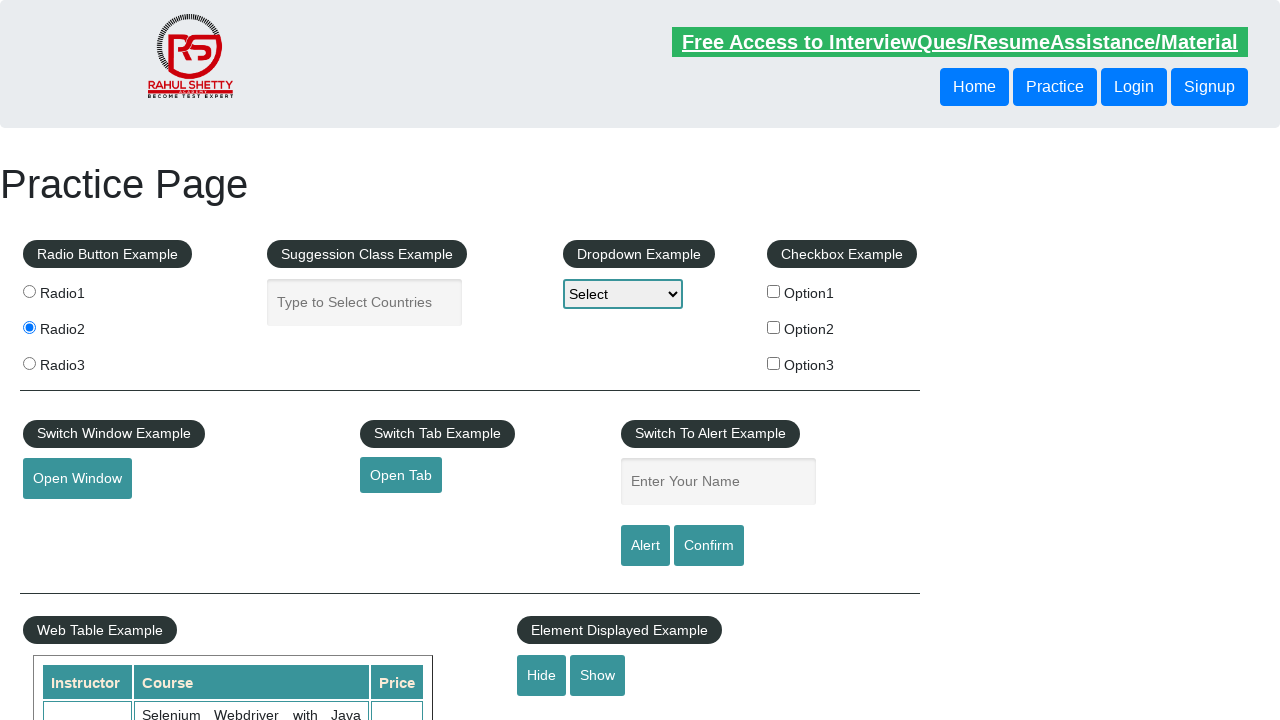

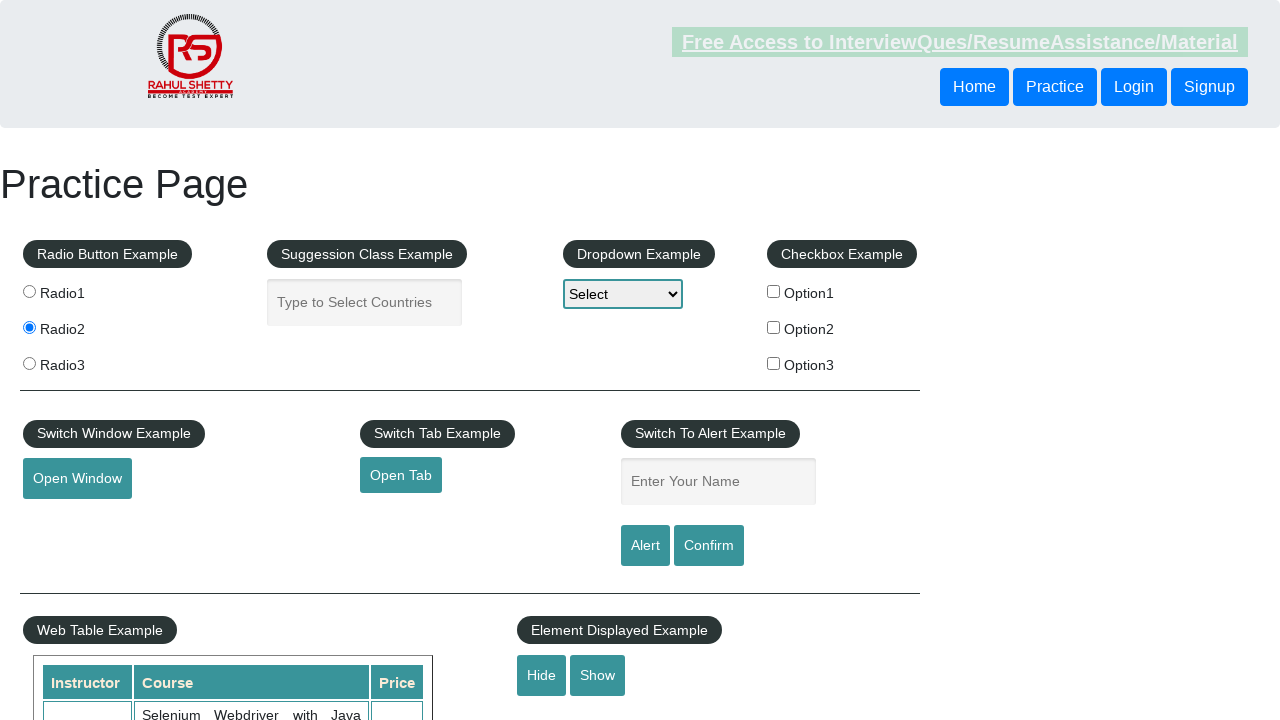